Navigates to a practice automation site, clicks on the Shop link, then clicks on the logo to return home, and verifies that there are 3 slides in the homepage slider

Starting URL: http://practice.automationtesting.in/

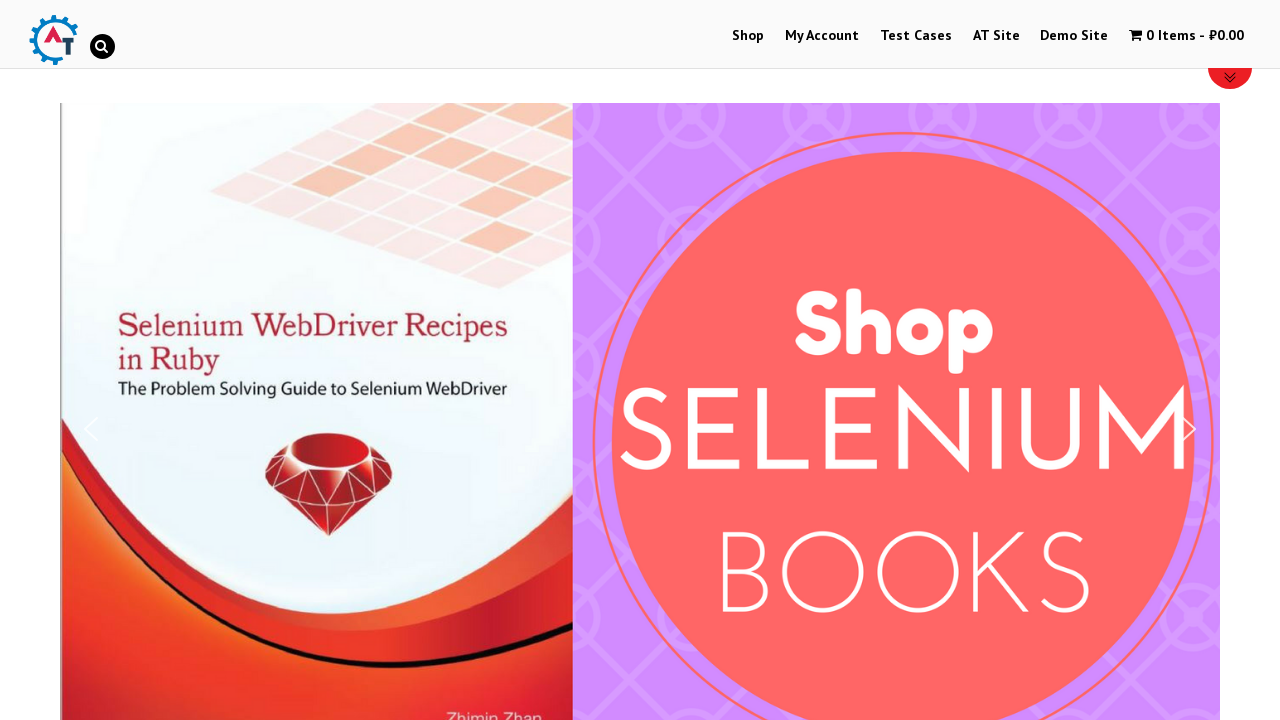

Navigated to practice automation site homepage
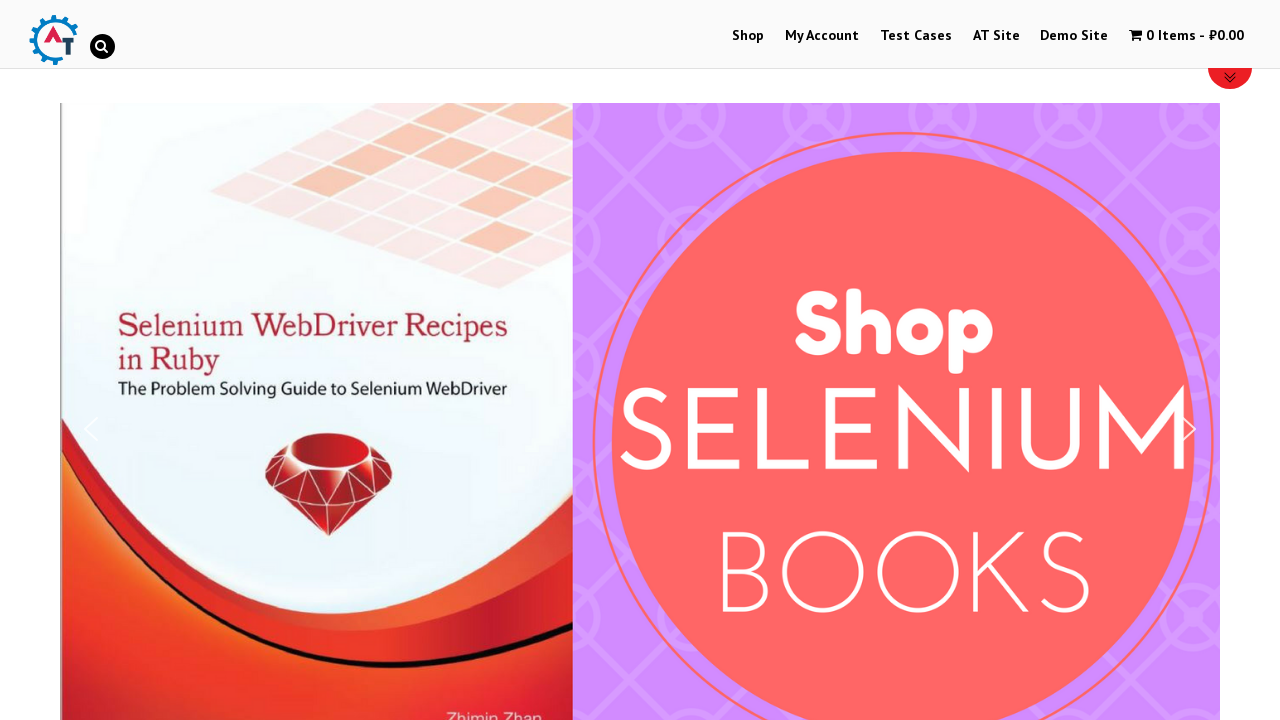

Clicked on Shop link at (748, 36) on text=Shop
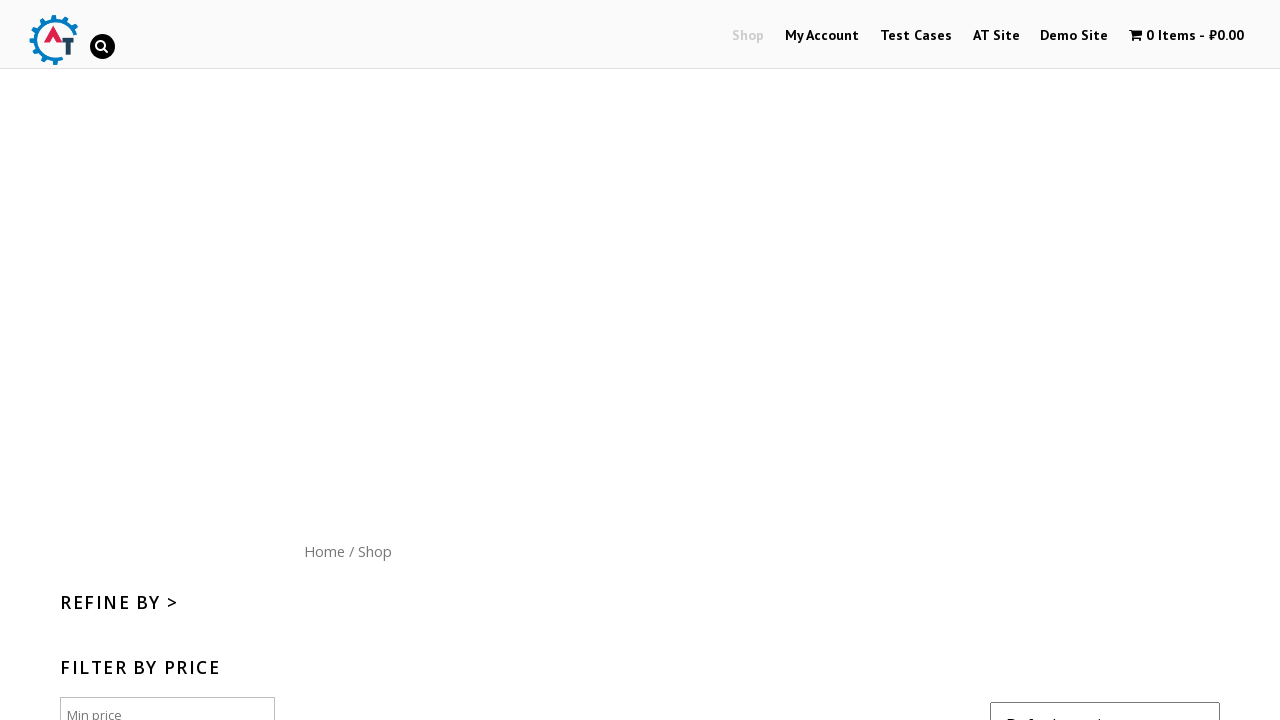

Clicked on logo to return to homepage at (191, 460) on img[src='http://practice.automationtesting.in/wp-content/uploads/2017/01/color-l
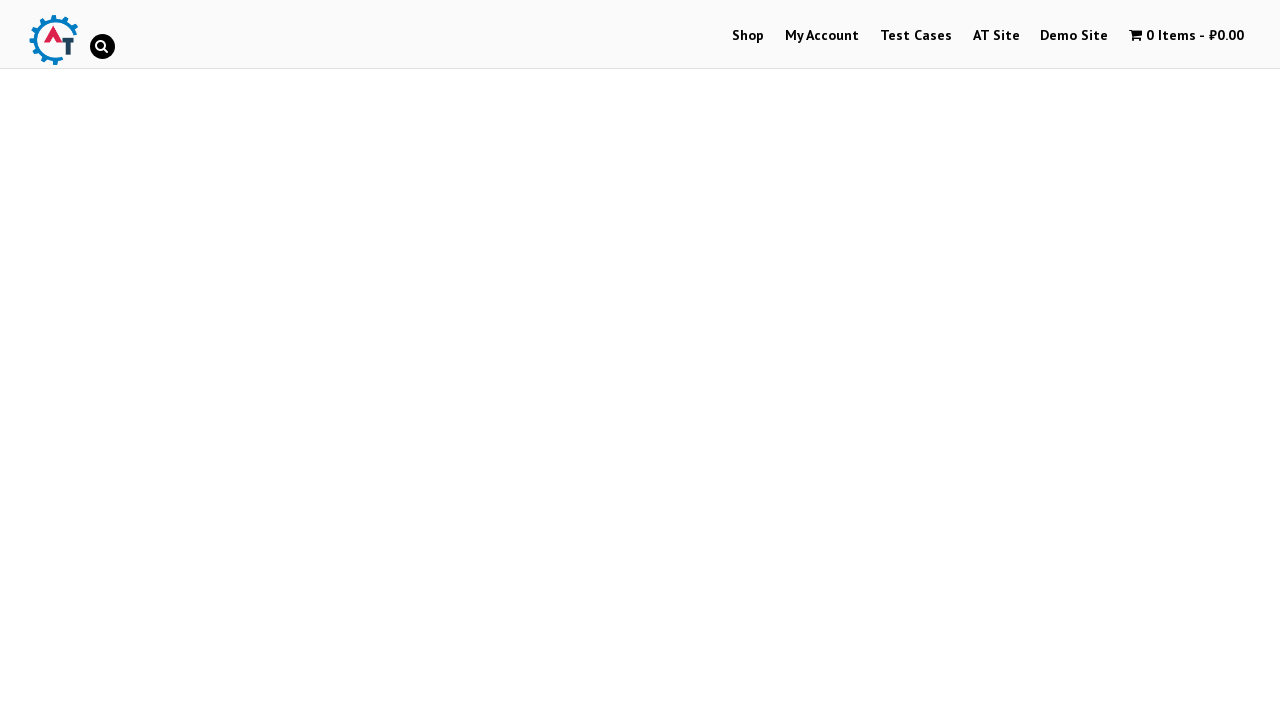

Located slider elements
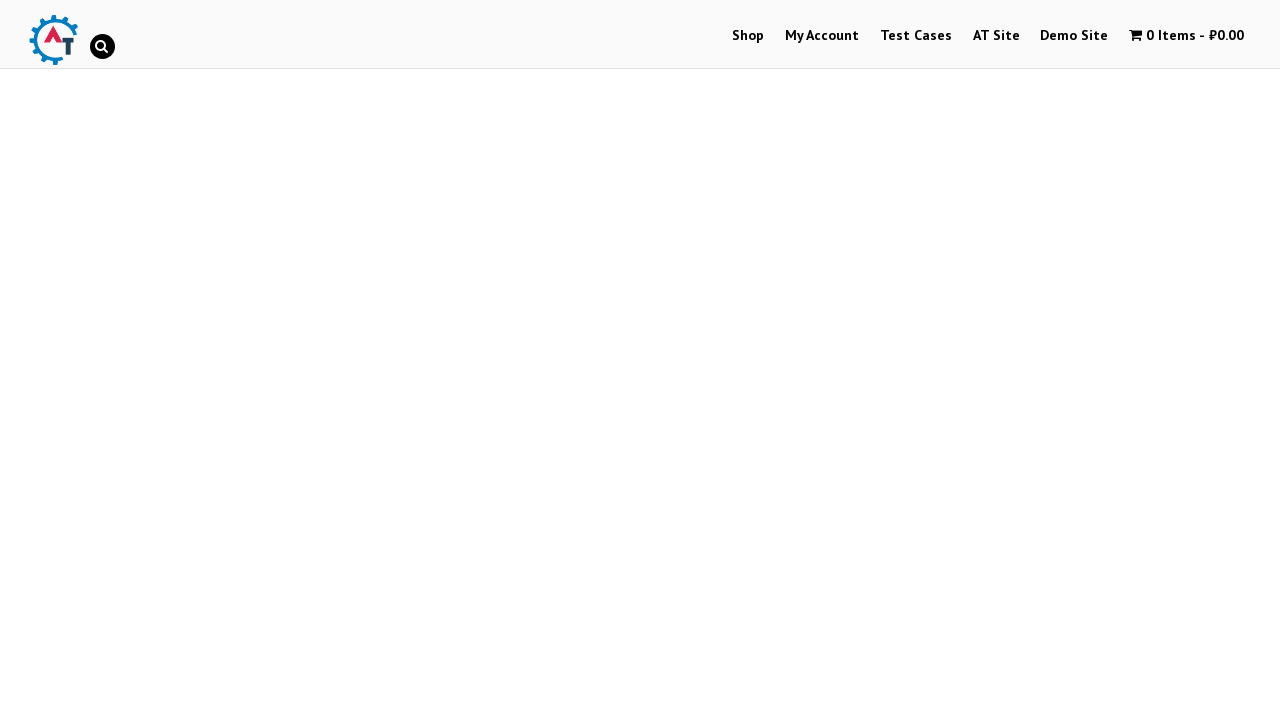

Verified that there are 3 slides in the homepage slider
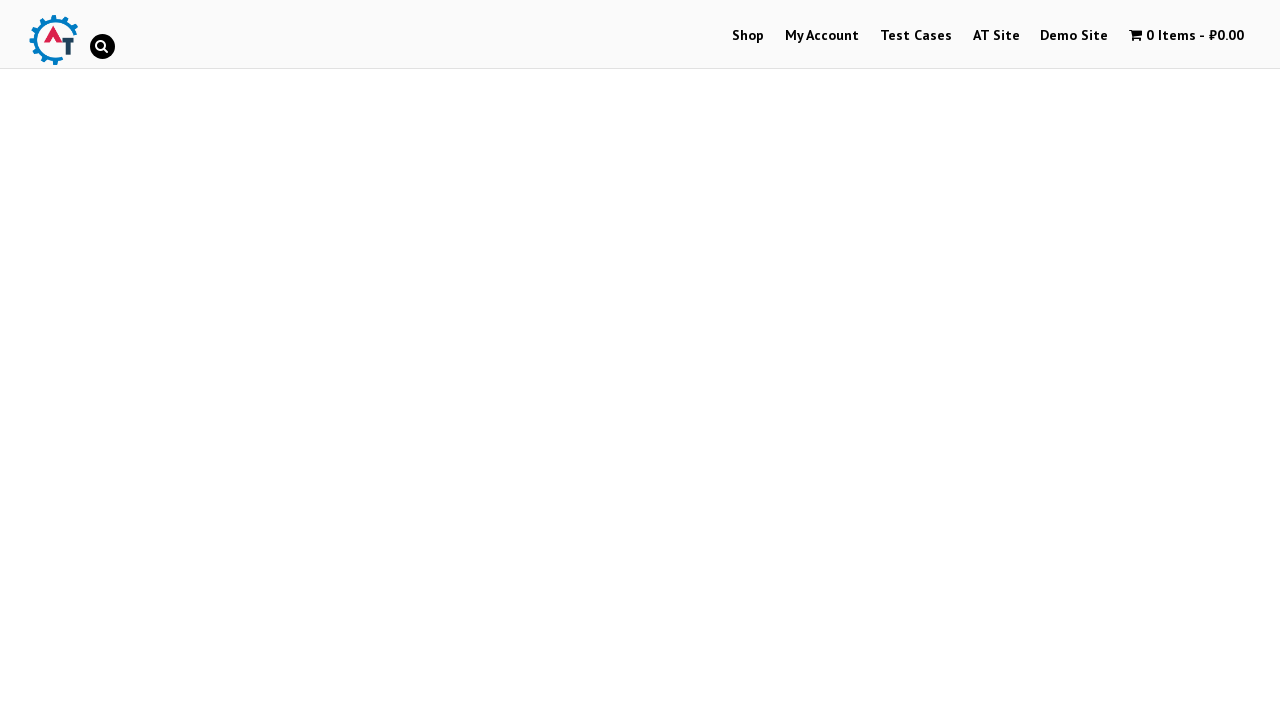

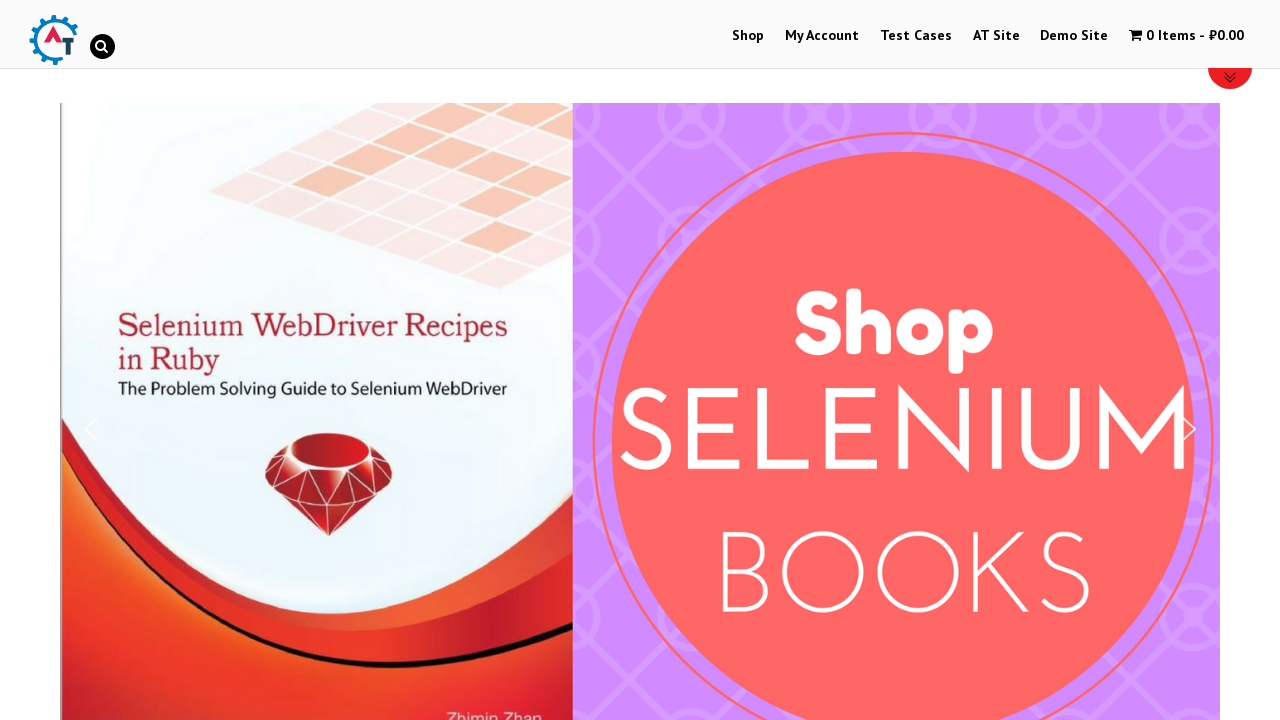